Navigates to GUVI website and verifies the current URL is correct

Starting URL: https://www.guvi.in/

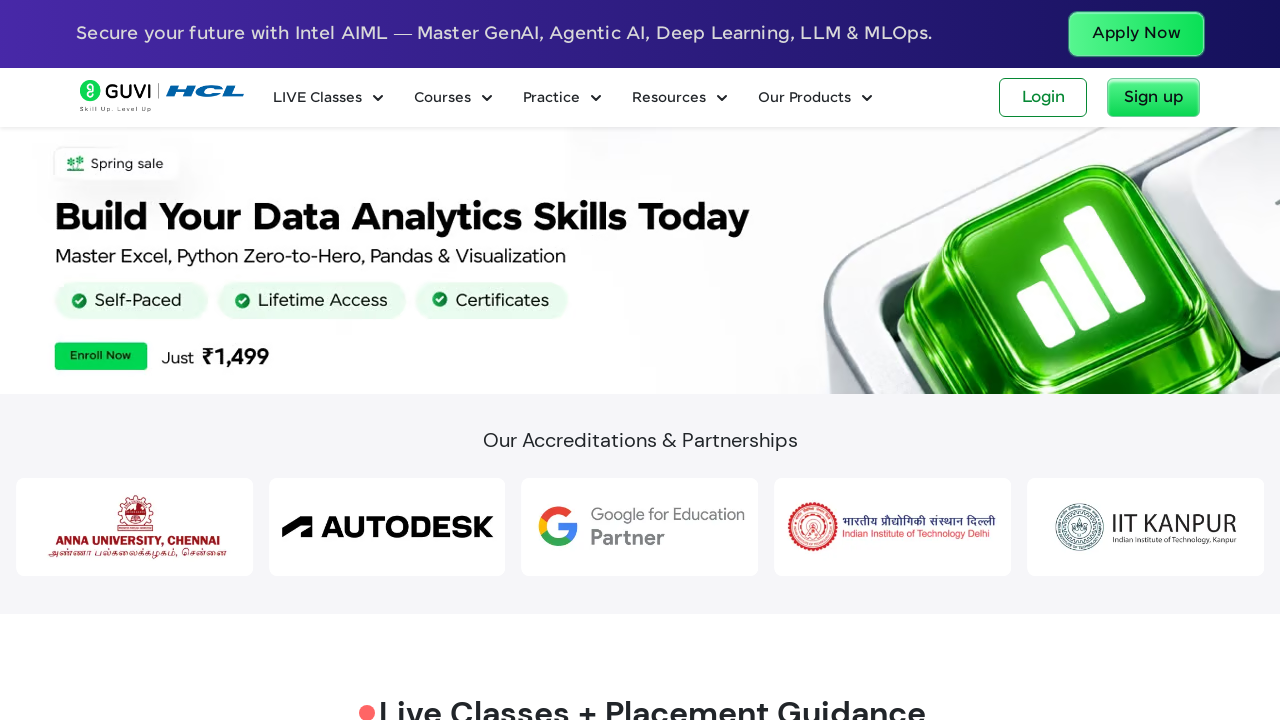

Waited for page to reach domcontentloaded state
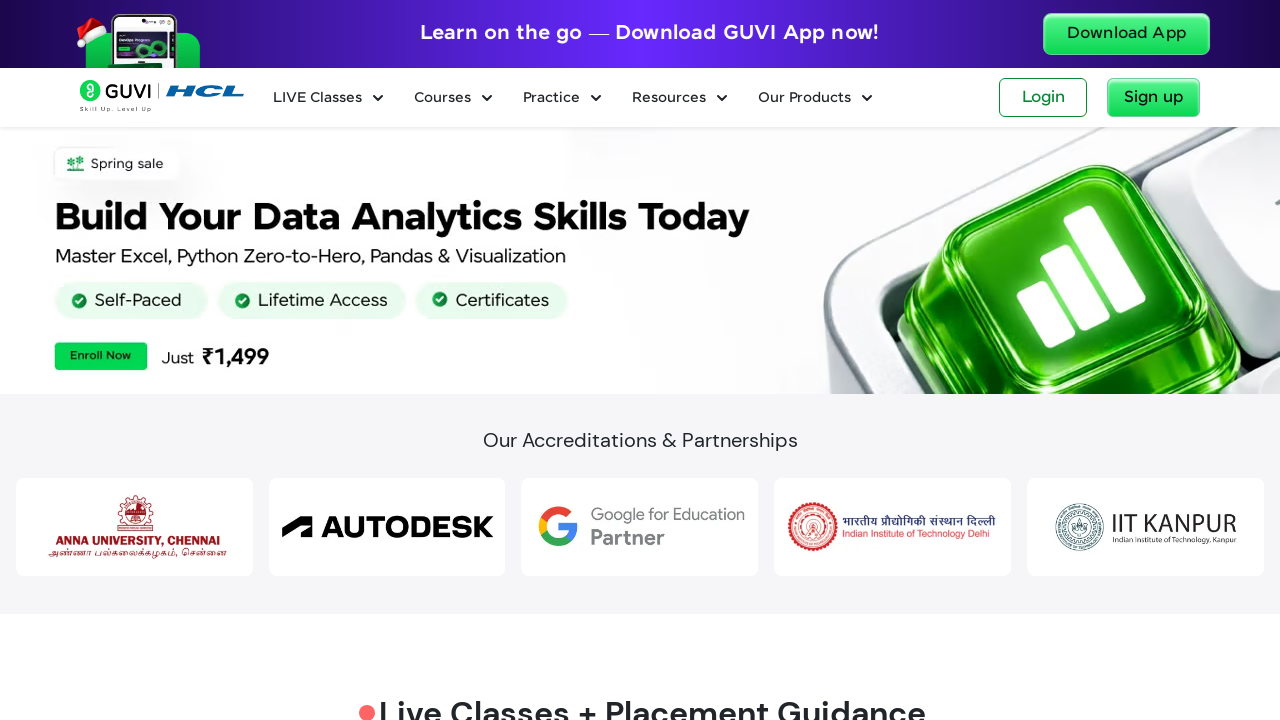

Verified current URL is https://www.guvi.in/
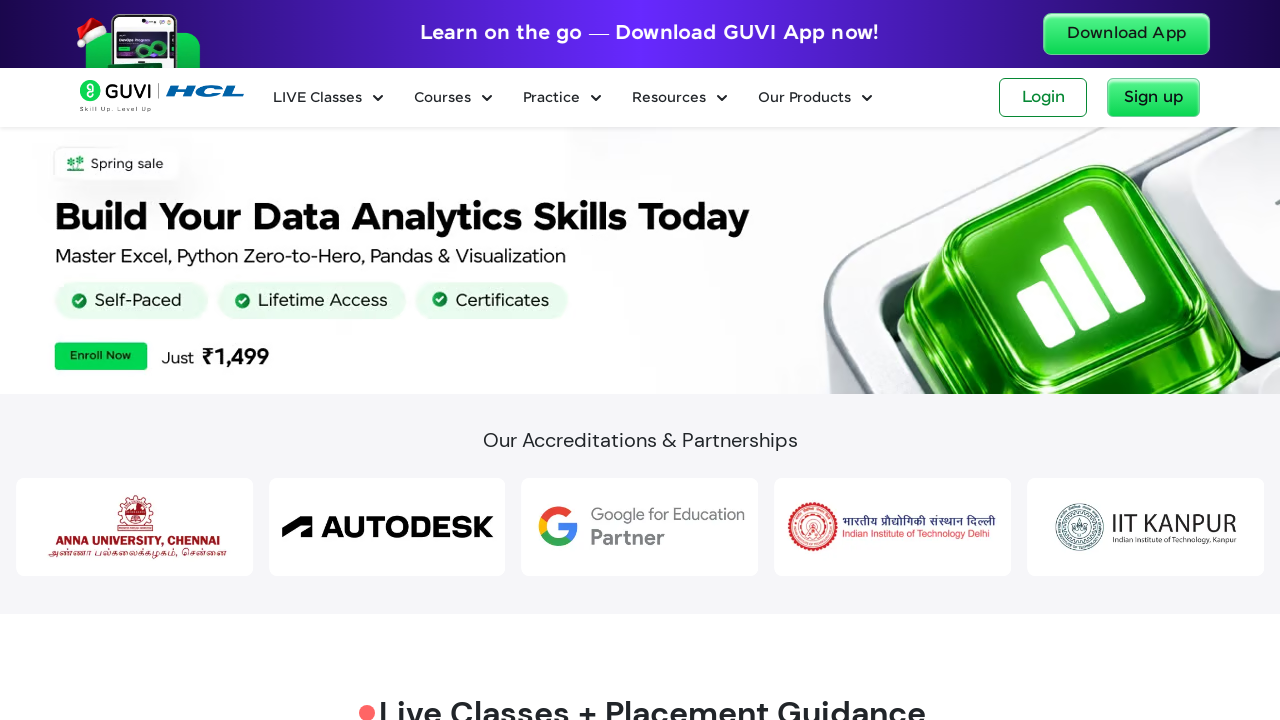

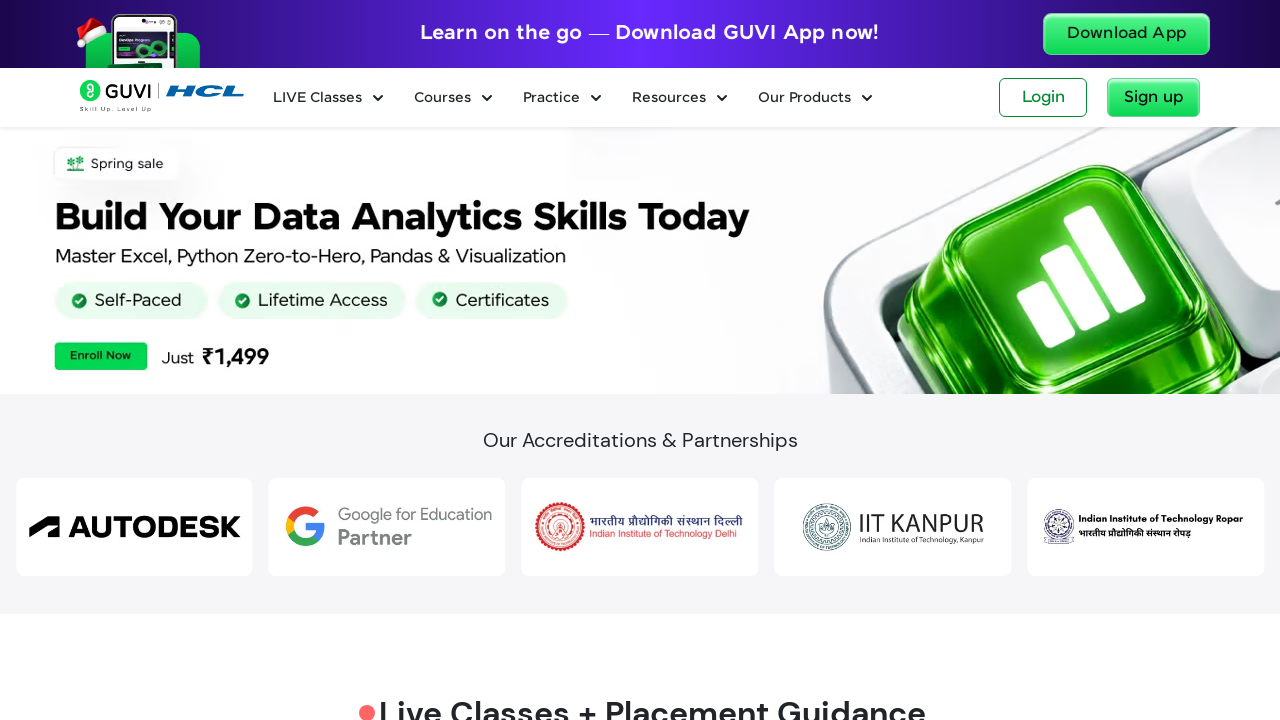